Tests the search functionality on YMCA Cape Cod website by entering a search term and verifying the breadcrumb shows correct search results.

Starting URL: https://ymcacapecod.org/

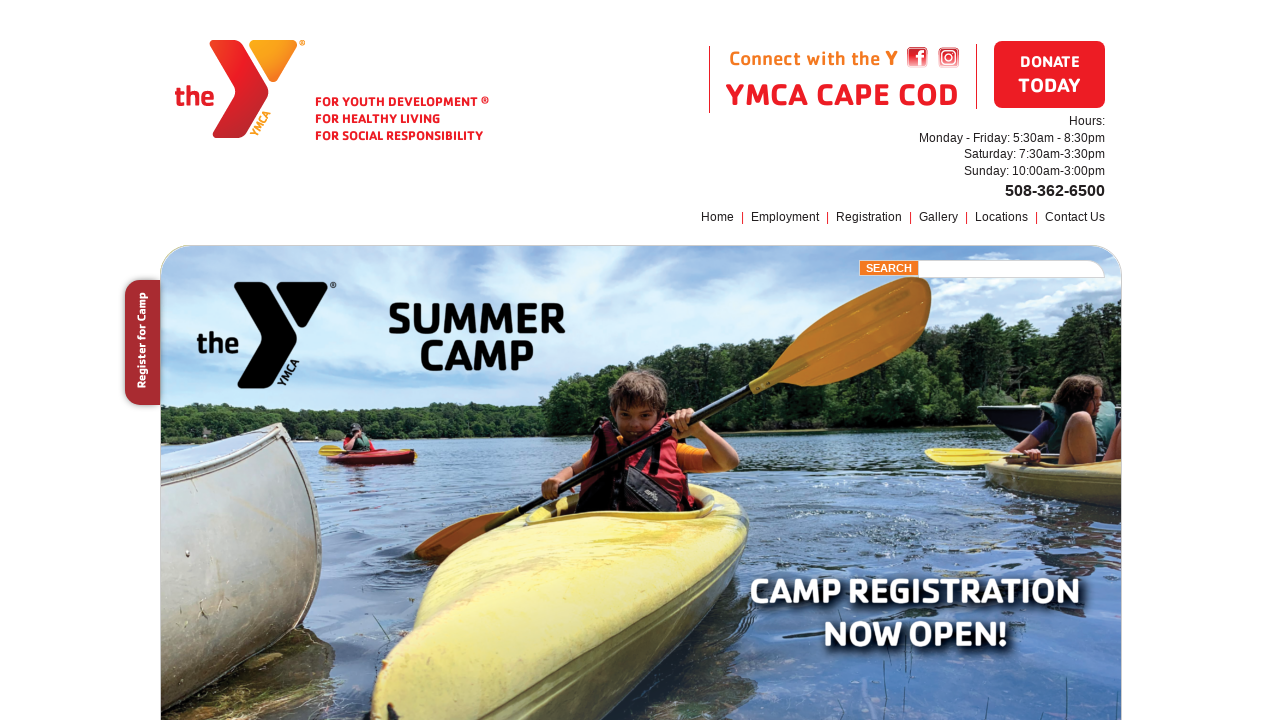

Filled search box with 'Eastham' on #s
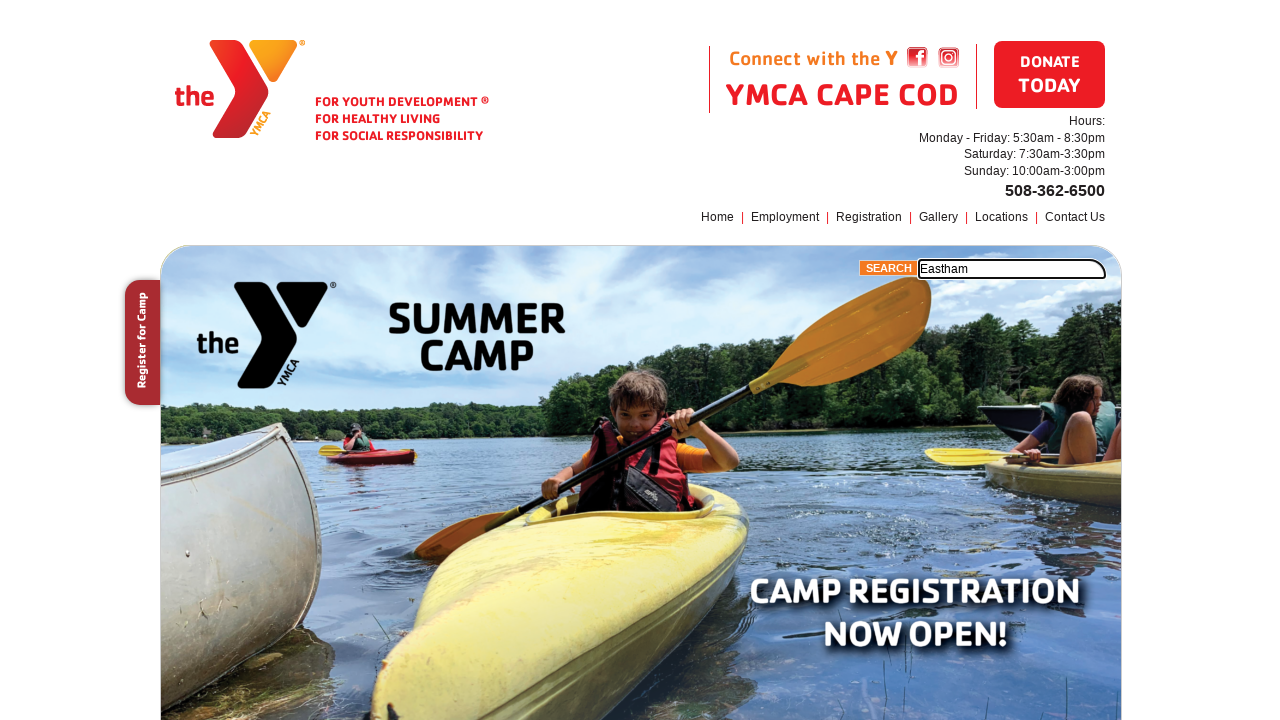

Clicked search button at (889, 268) on #searchsubmit
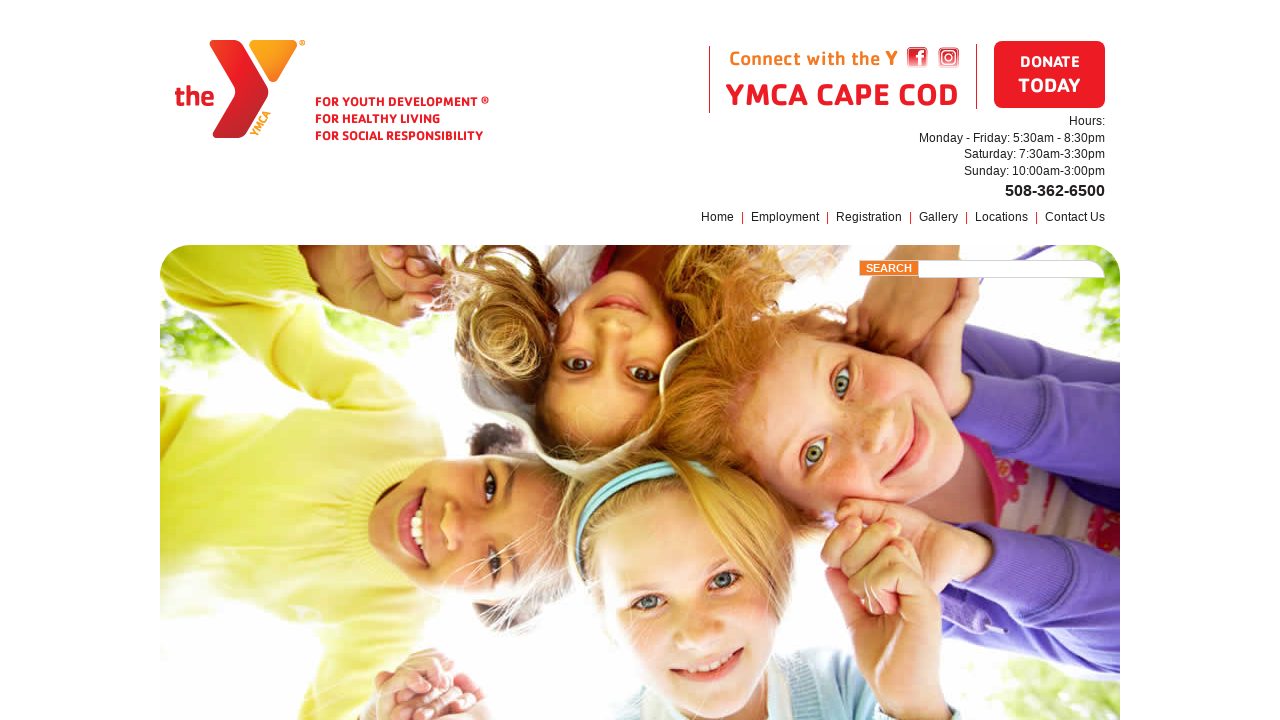

Breadcrumb loaded showing search results for 'Eastham'
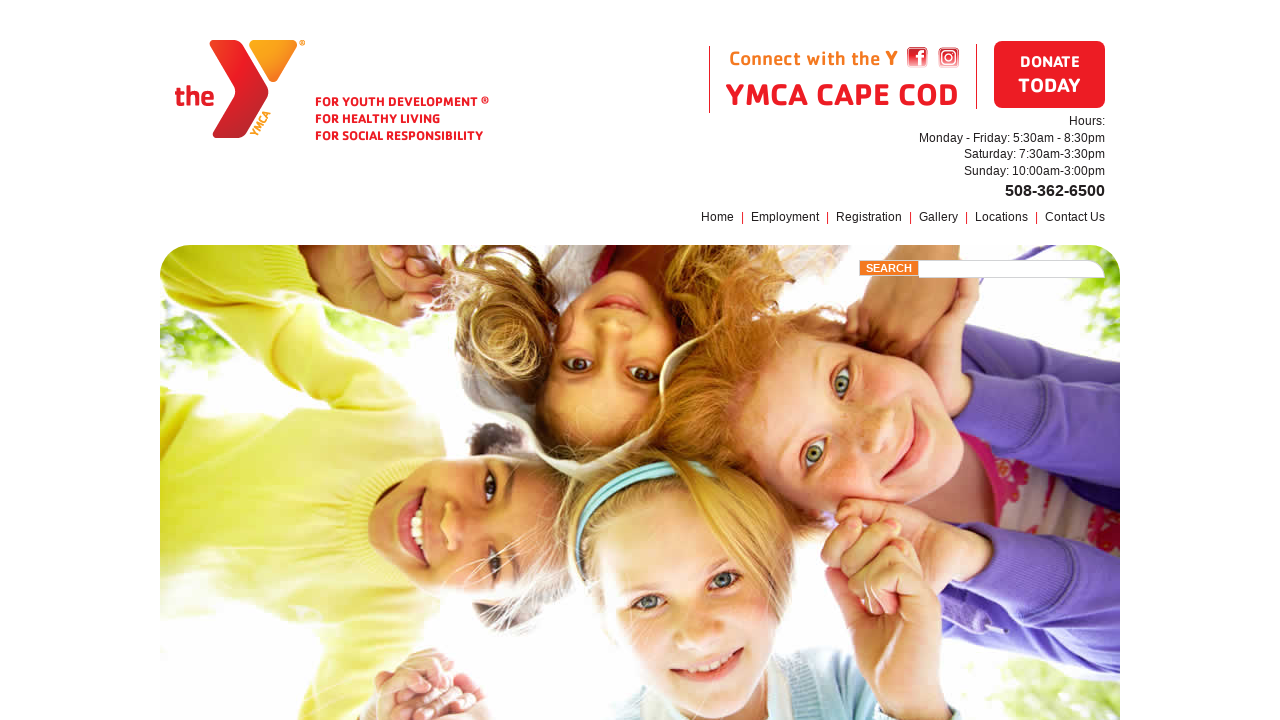

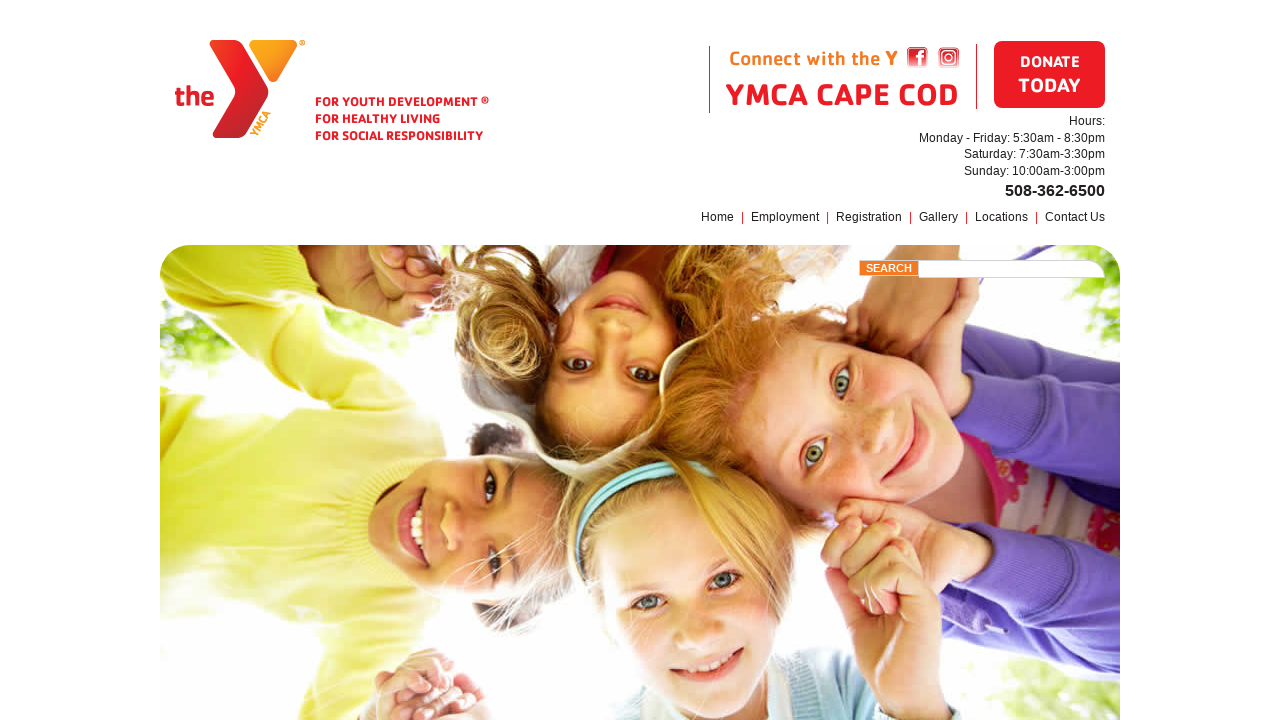